Tests a loading images page by waiting for the third image to appear, verifying that dynamically loaded content becomes visible

Starting URL: https://bonigarcia.dev/selenium-webdriver-java/loading-images.html

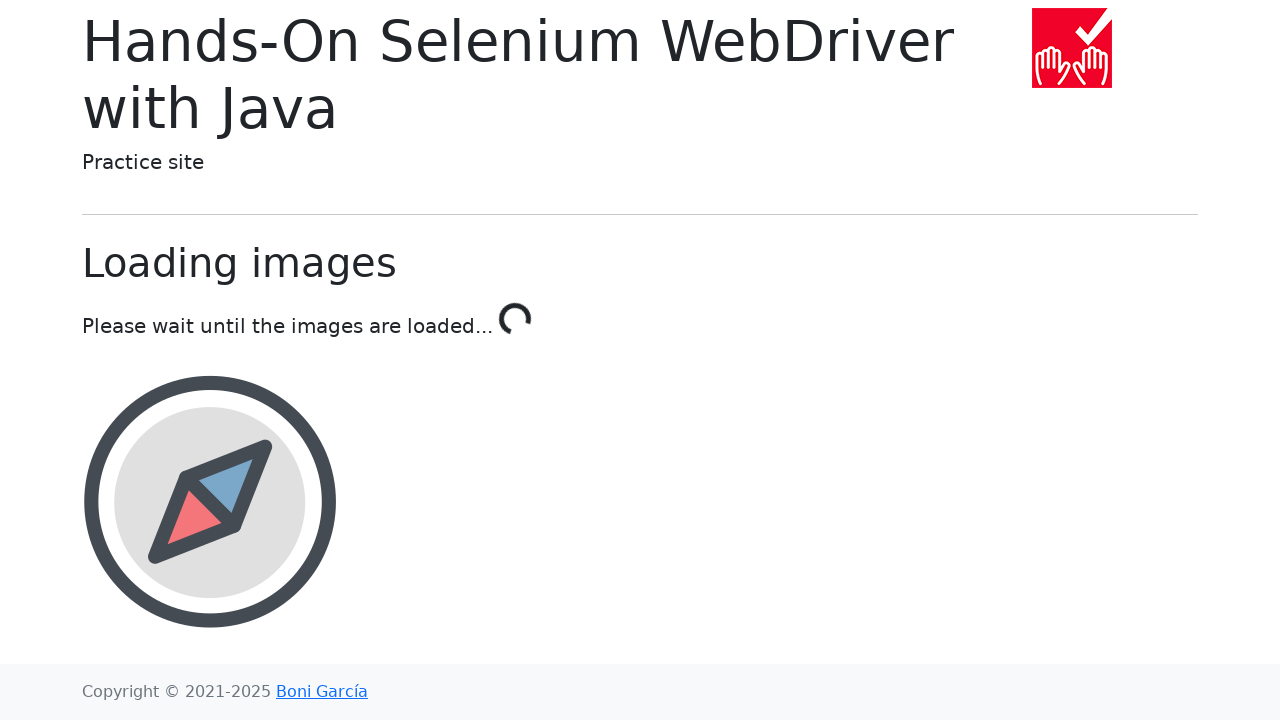

Navigated to loading images test page
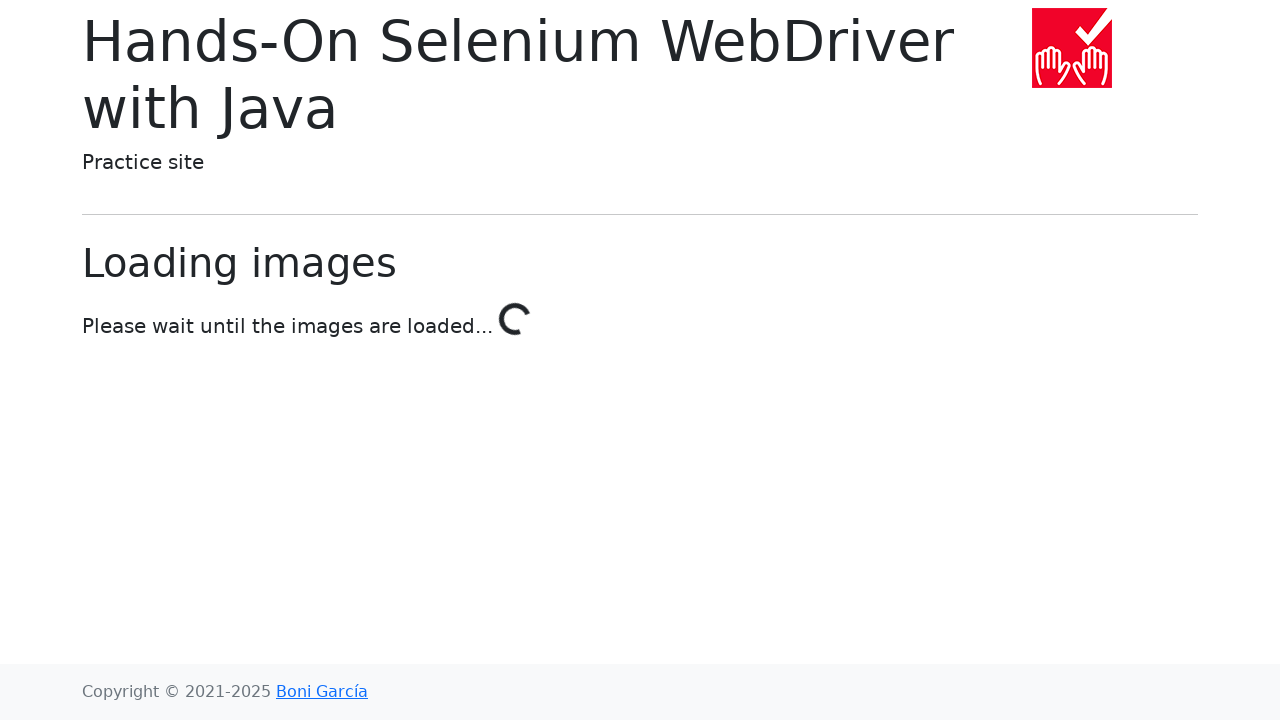

Third image loaded and is now visible
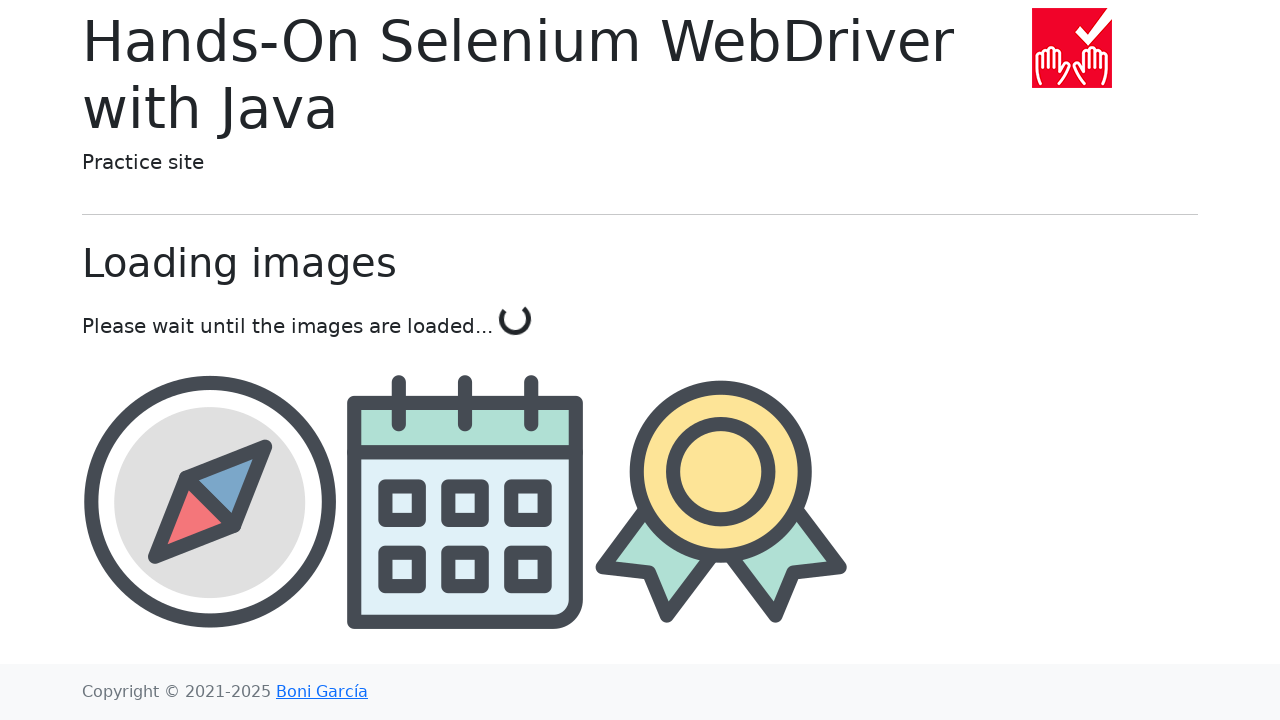

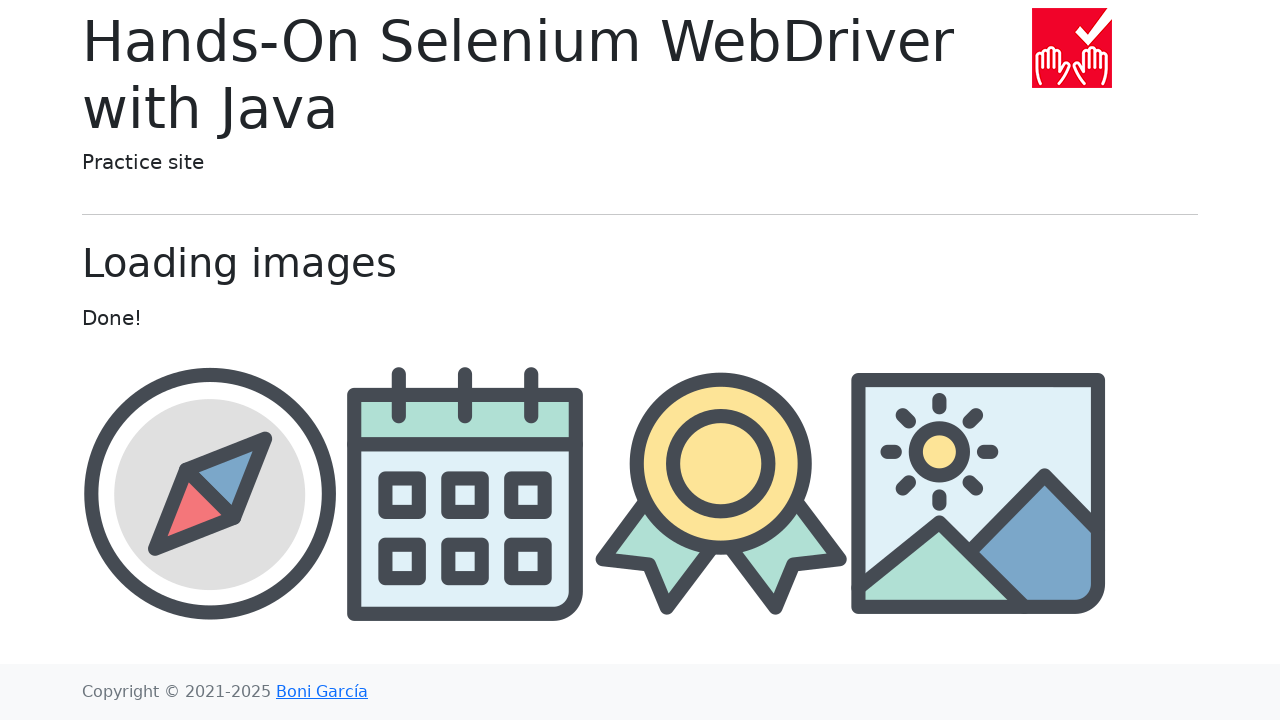